Tests user registration form validation by attempting to register with an already existing email address and verifying the error message is displayed

Starting URL: http://automationexercise.com

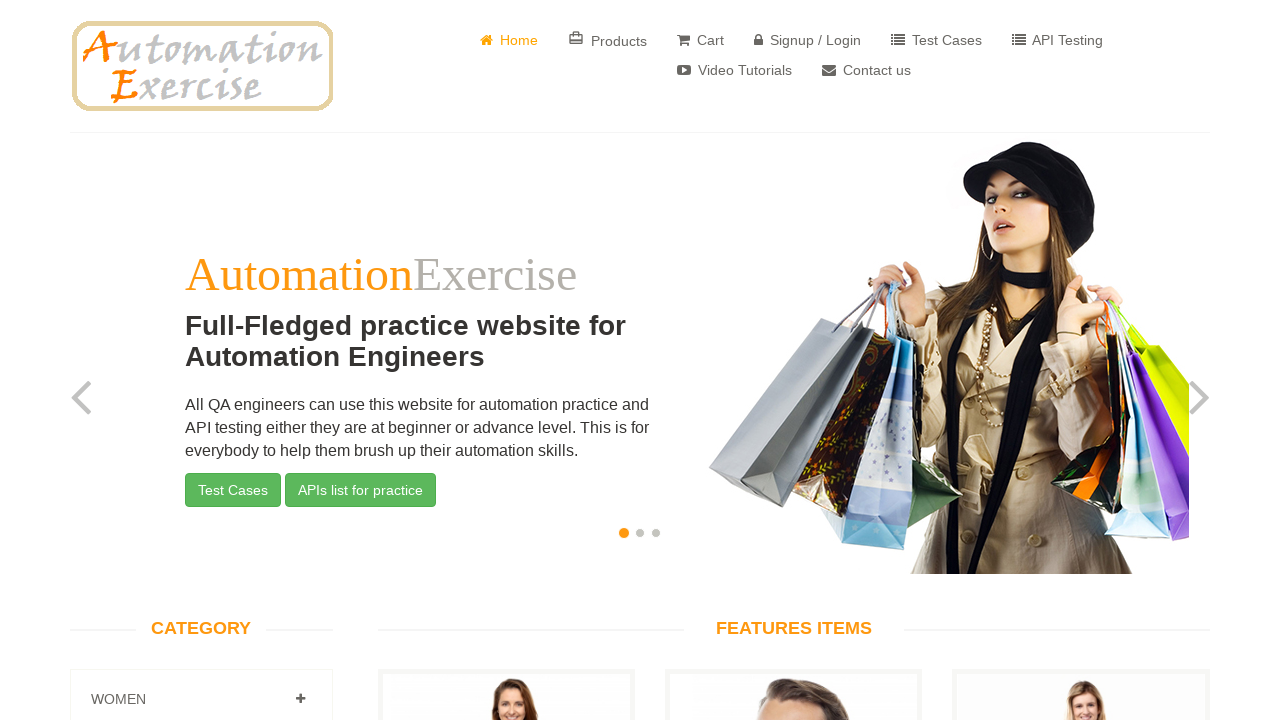

Home page loaded and Home link is visible
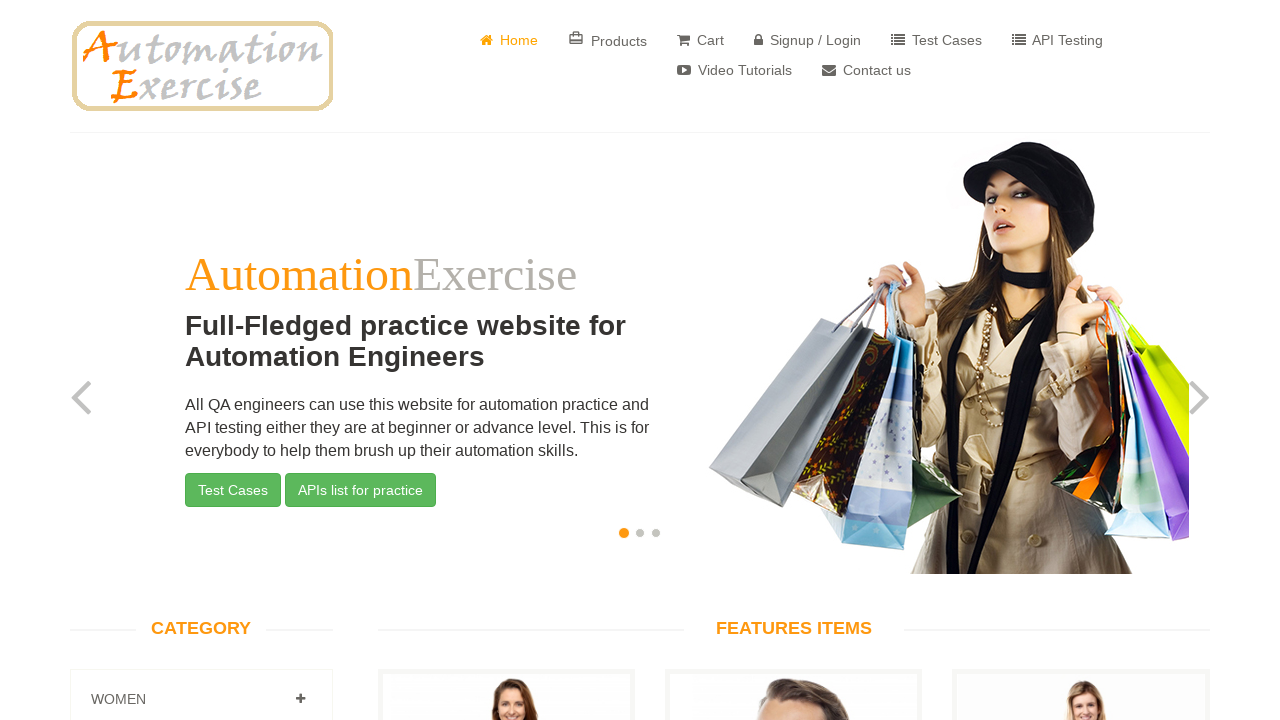

Clicked on Signup / Login button at (808, 40) on xpath=//a[@href='/login']
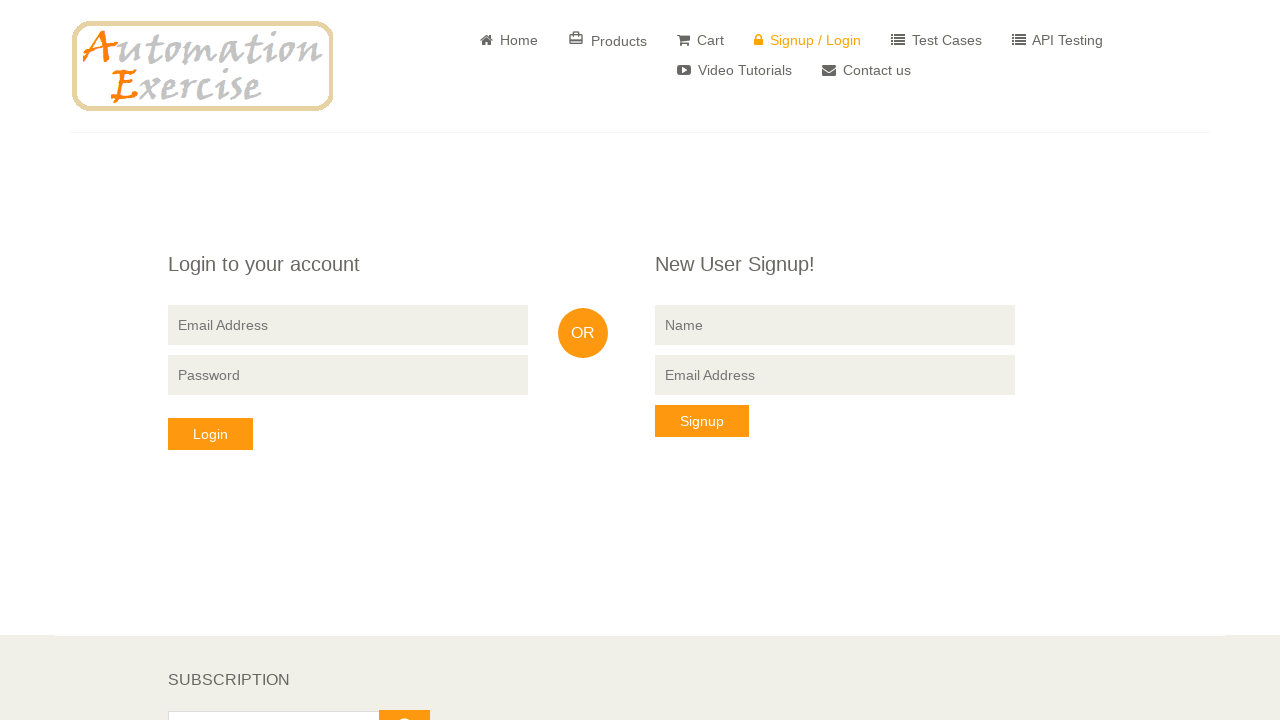

New User Signup form is visible
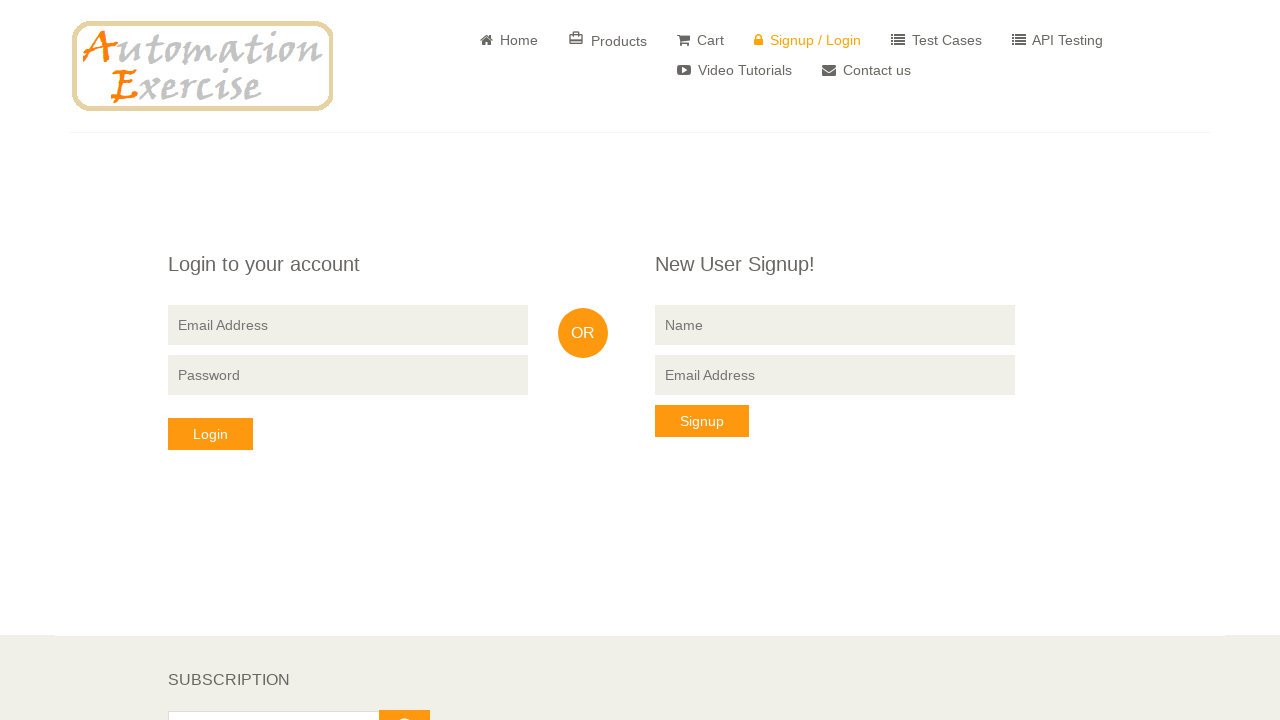

Filled signup name field with 'demo' on //input[@data-qa='signup-name']
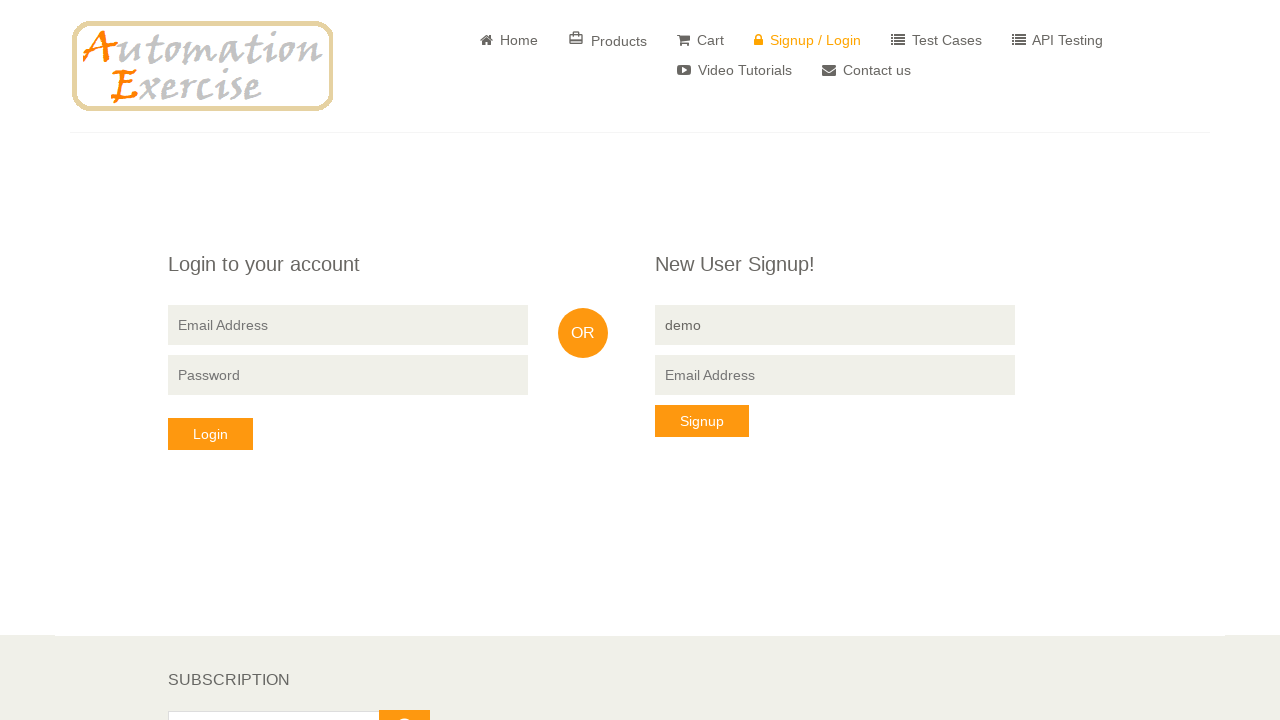

Filled signup email field with already registered email 'demo@demo.com' on //input[@data-qa='signup-email']
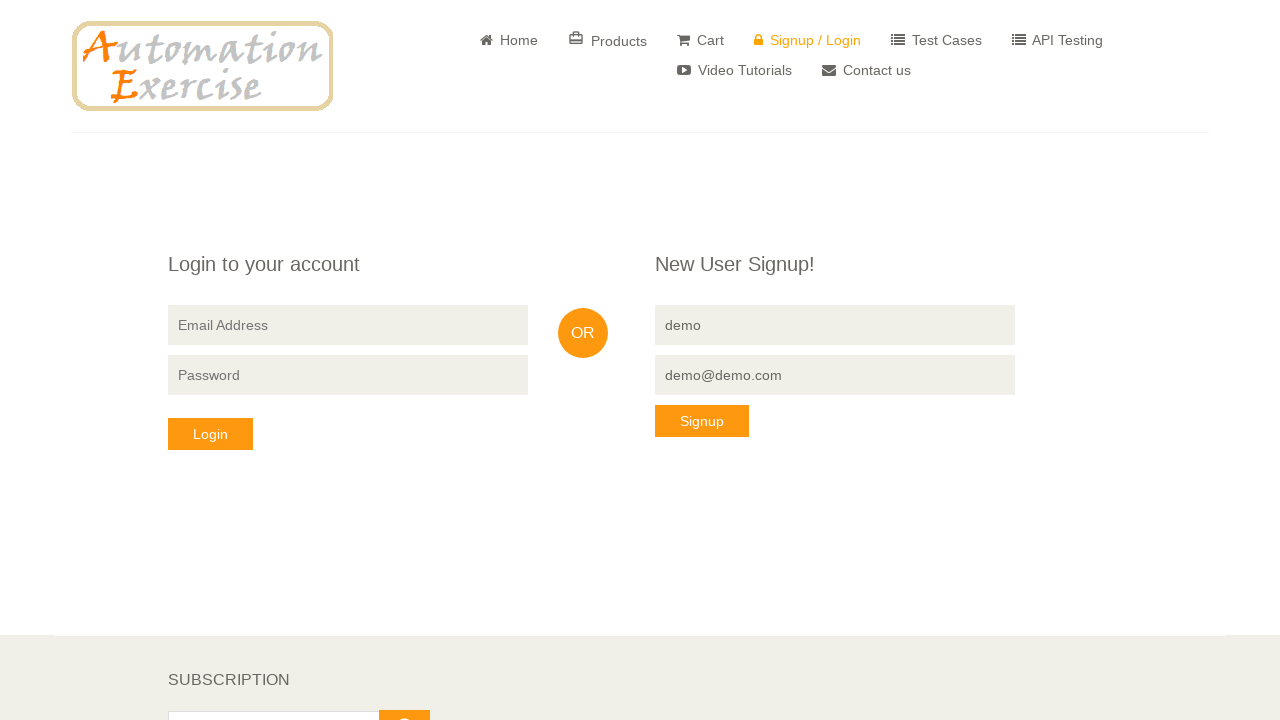

Clicked signup button to attempt registration at (702, 421) on xpath=//button[@data-qa='signup-button']
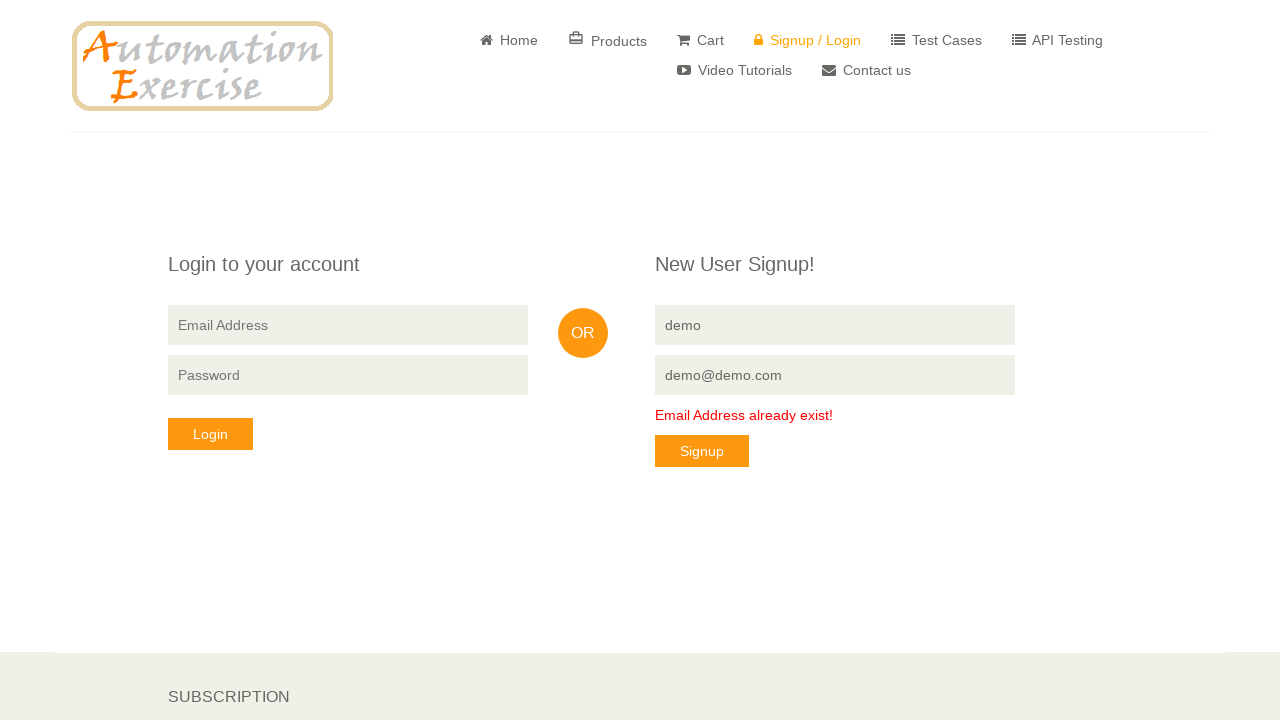

Error message 'Email Address already exist!' is displayed
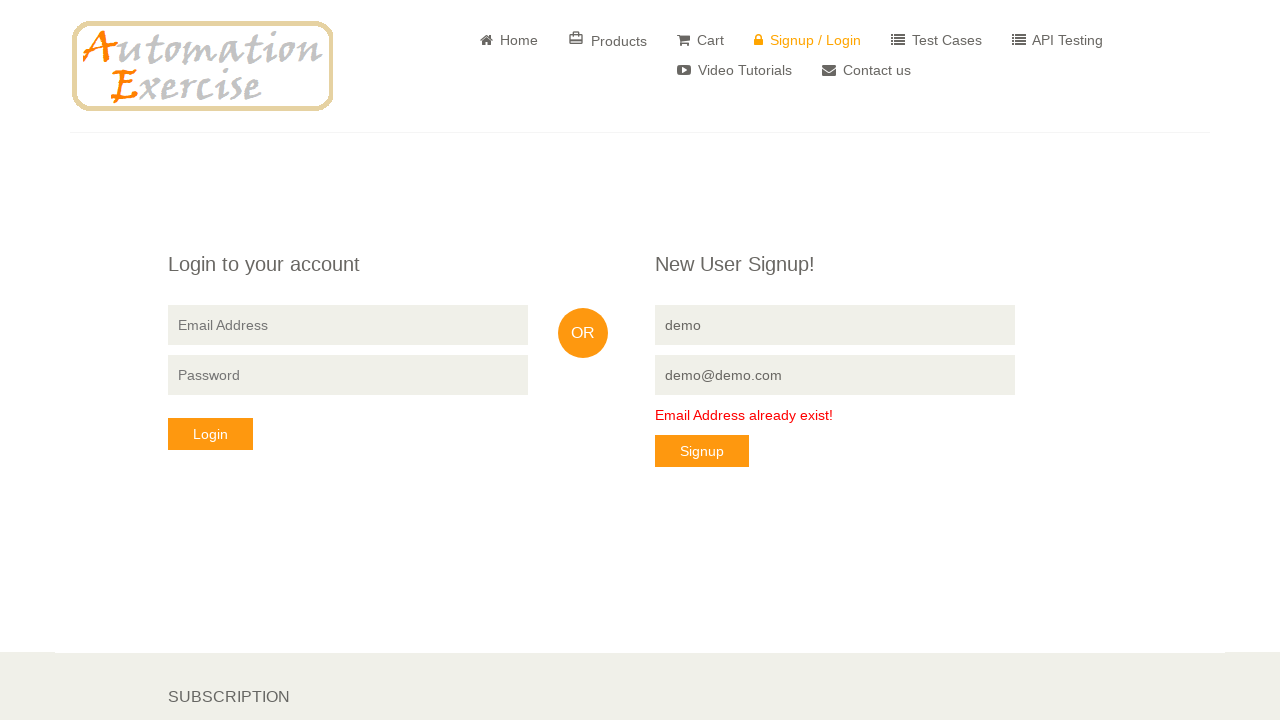

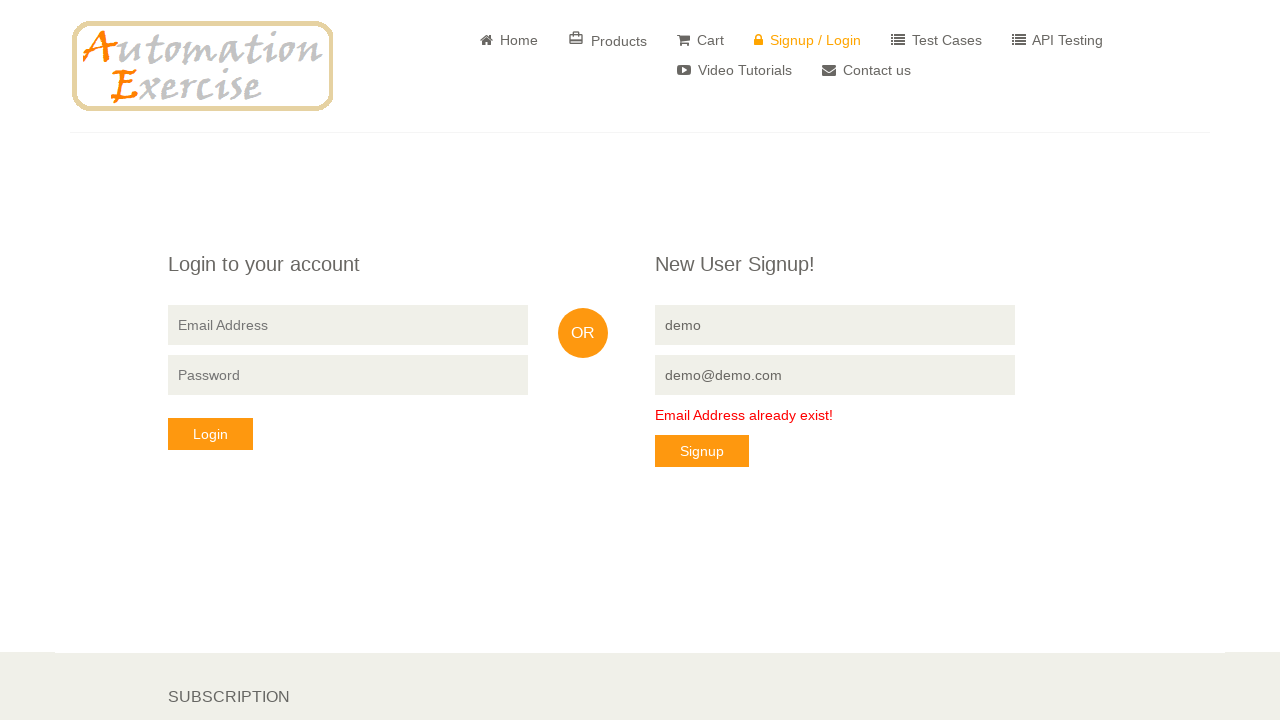